Tests drag-and-drop functionality on jQuery UI's droppable demo page by switching to the demo iframe and dragging an element onto a drop target.

Starting URL: https://jqueryui.com/droppable/

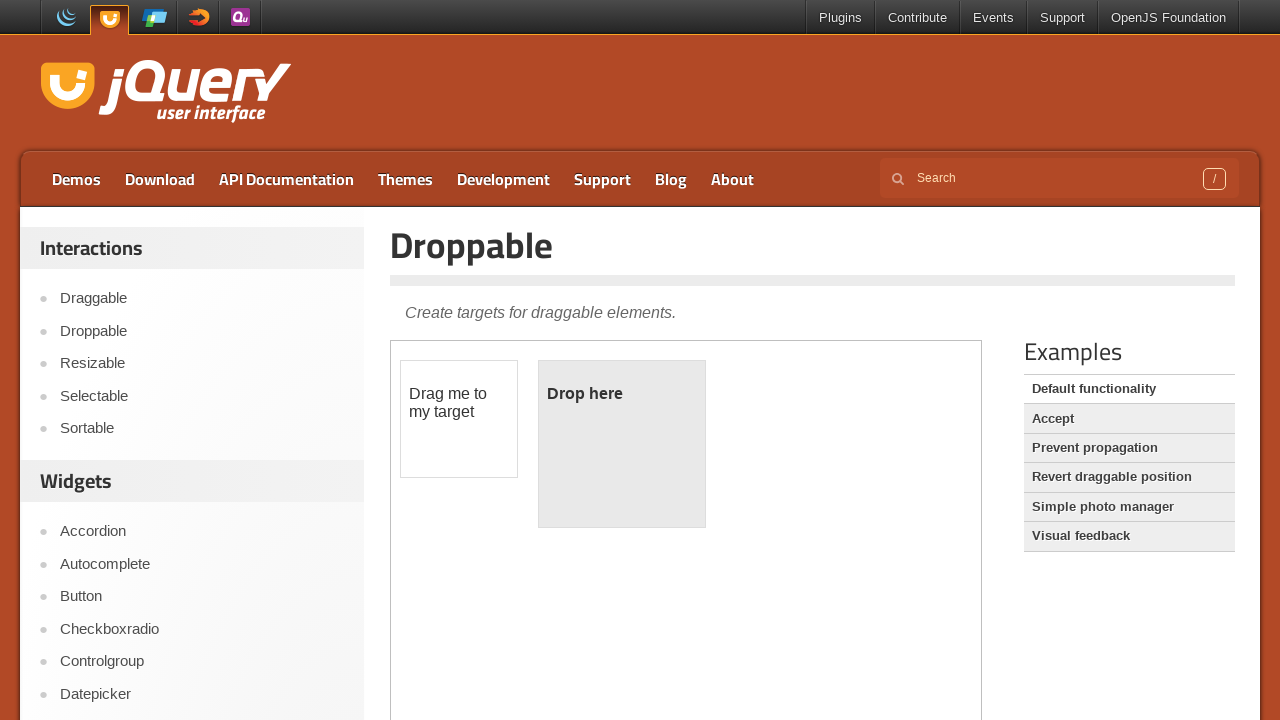

Located the demo iframe
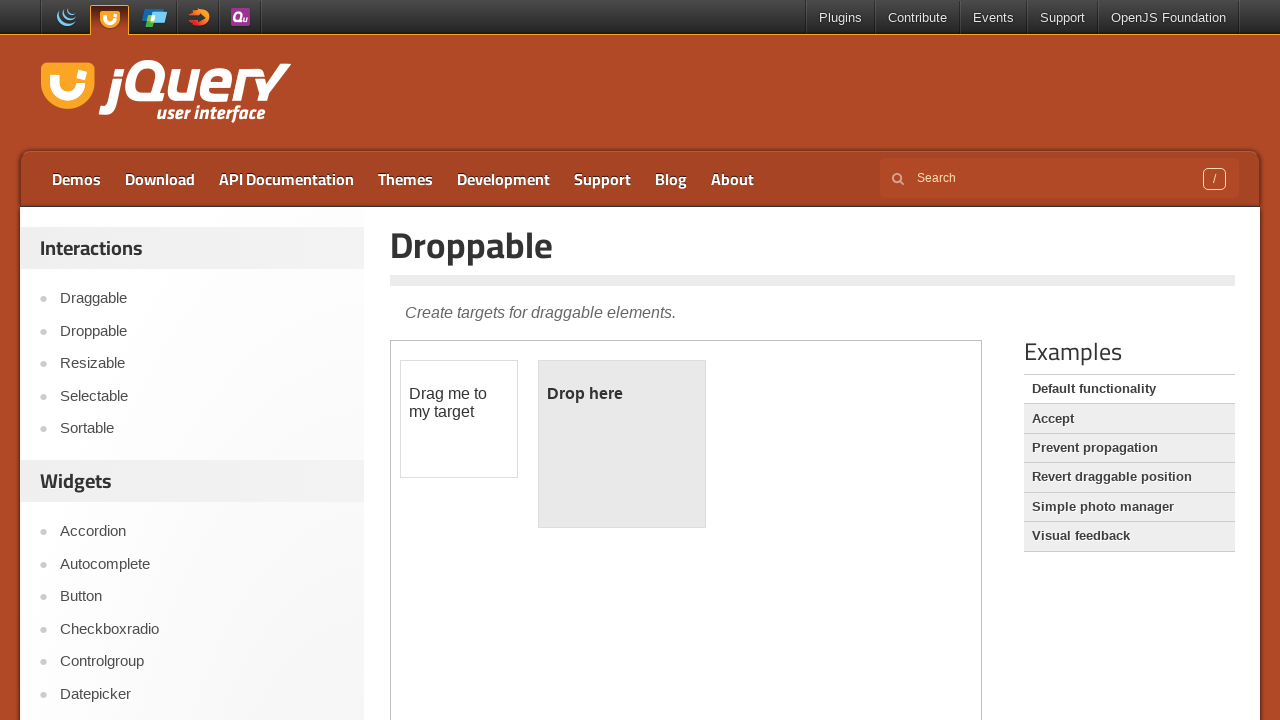

Located the draggable element within the iframe
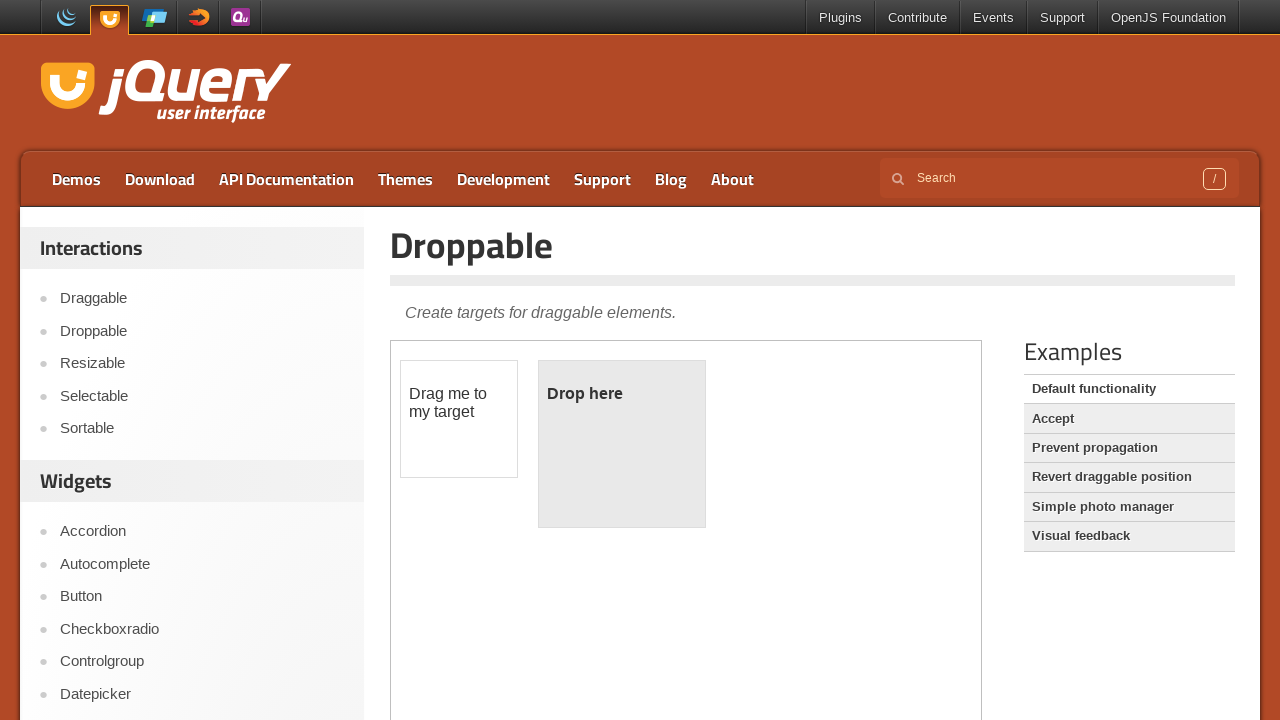

Located the droppable element within the iframe
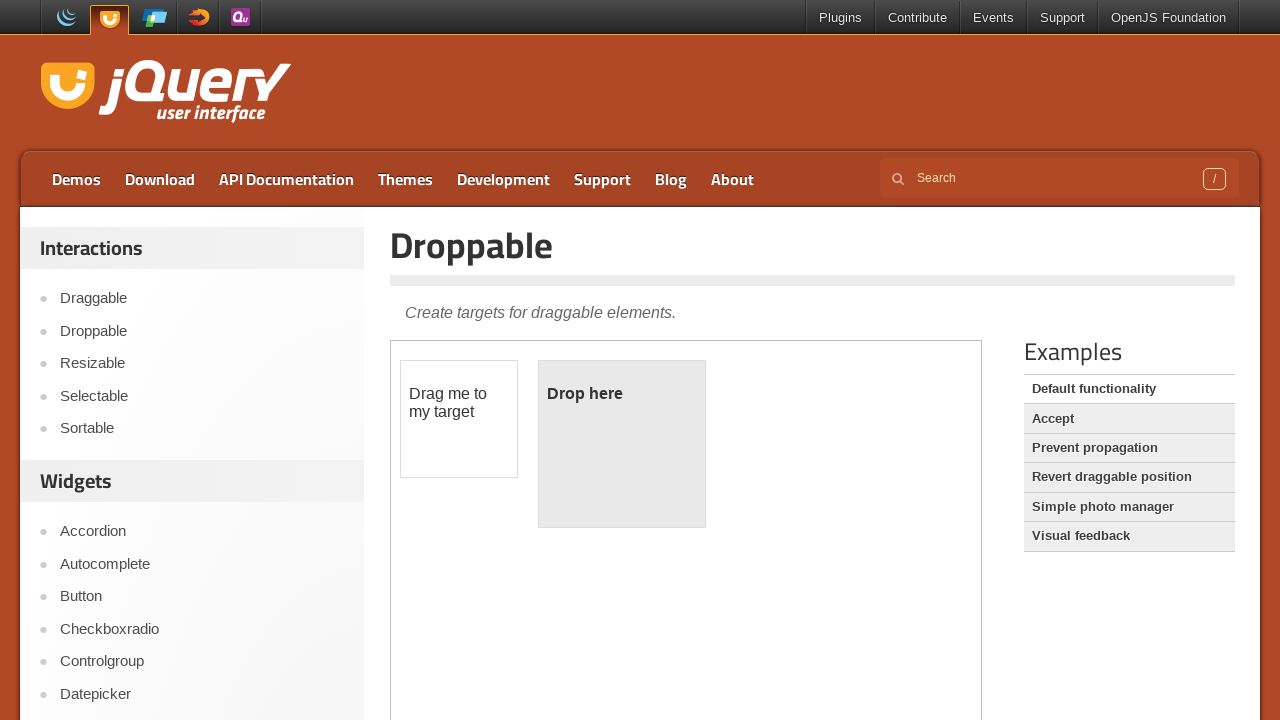

Dragged the draggable element onto the droppable target at (622, 444)
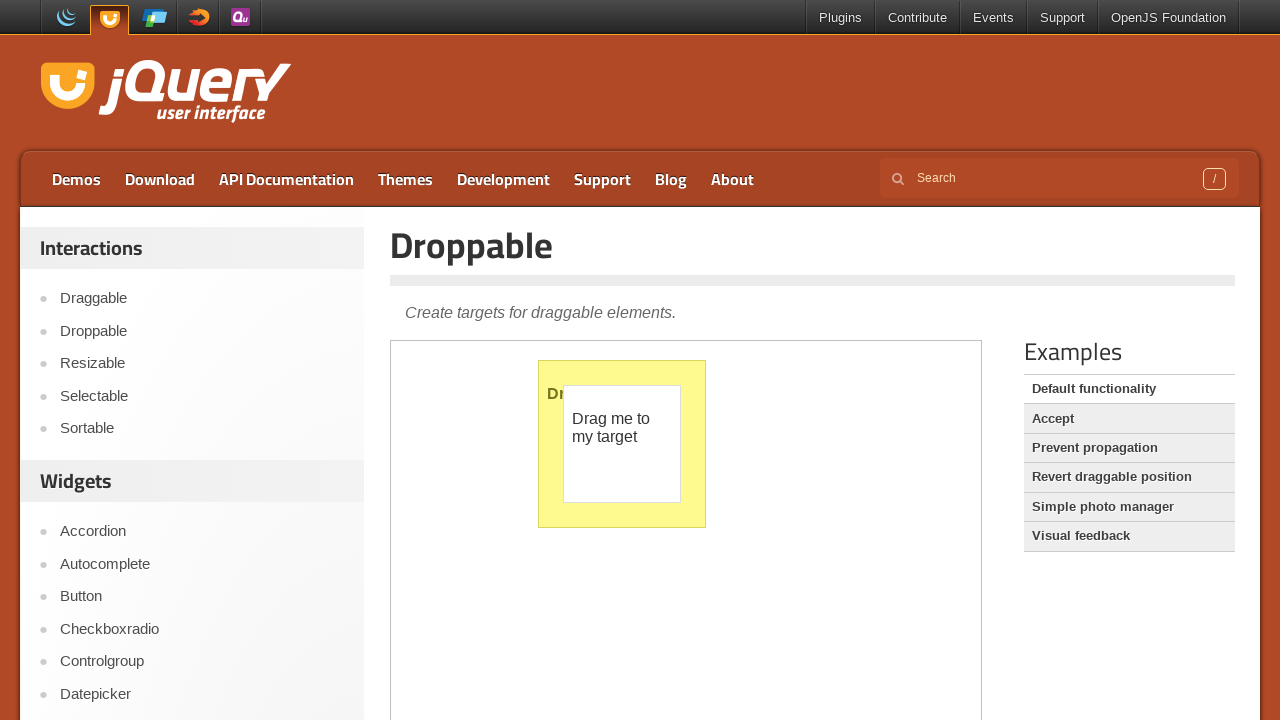

Verified the droppable element is visible after drop
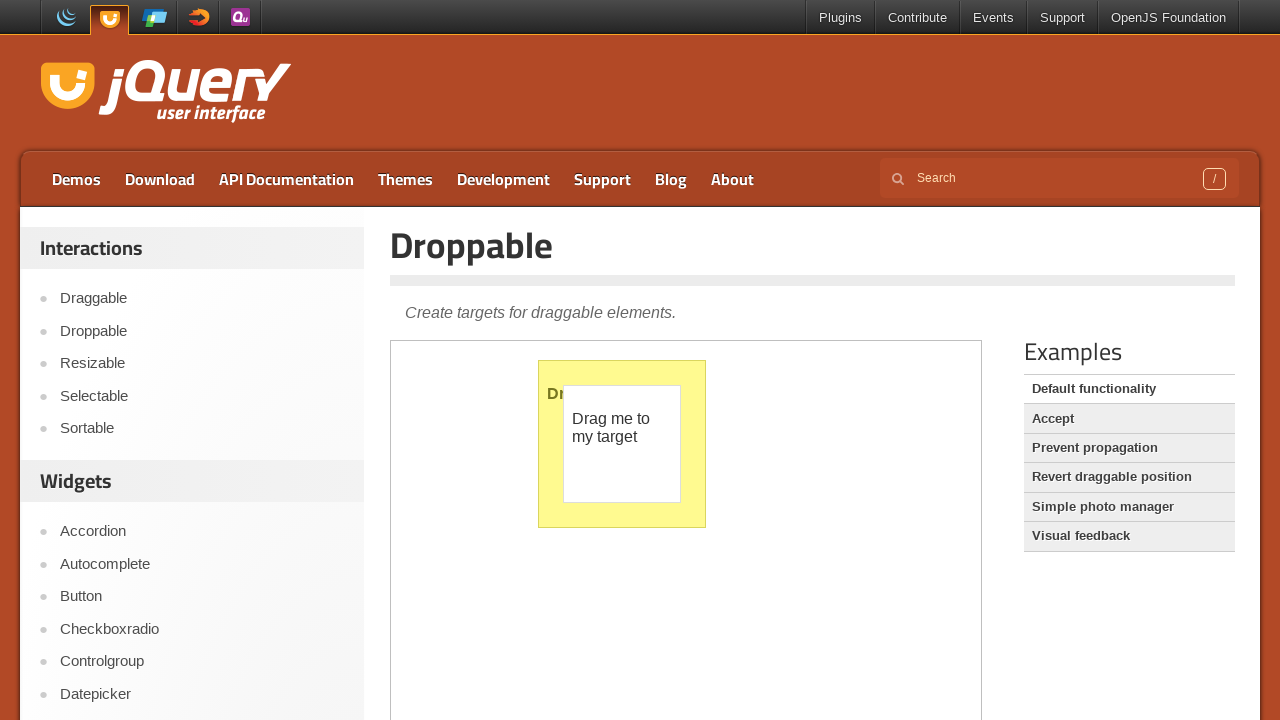

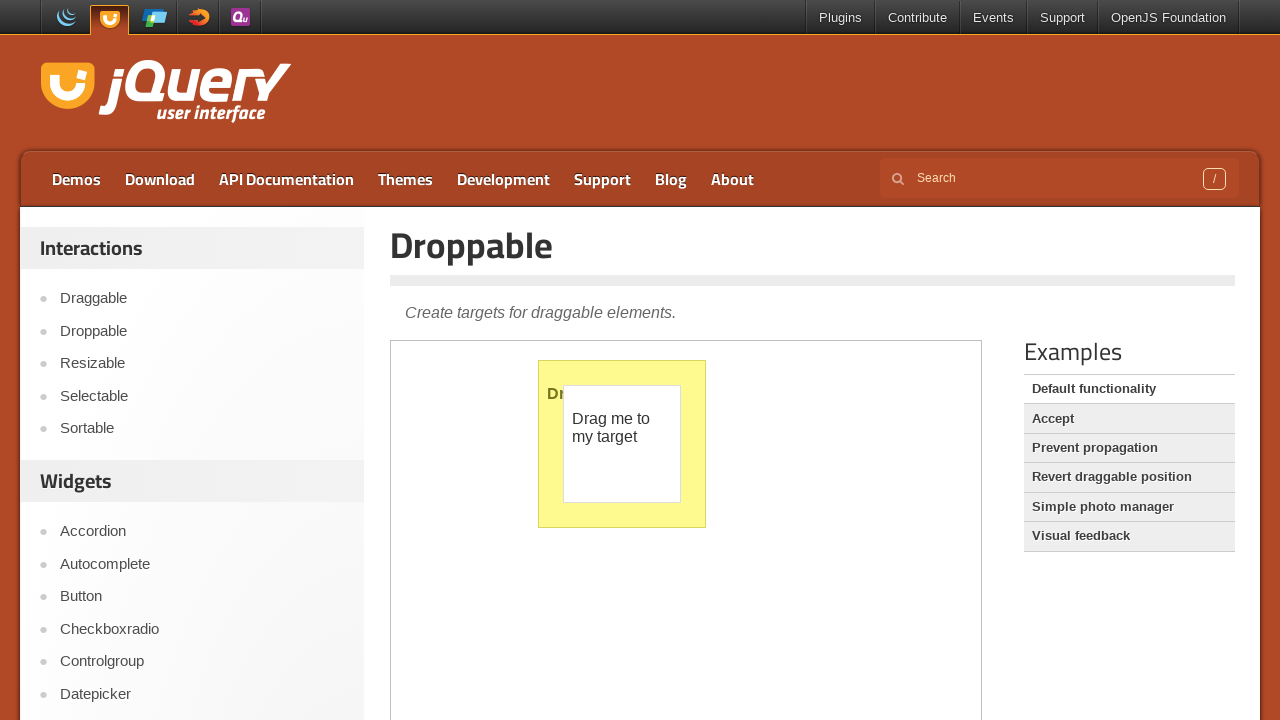